Tests keyboard interactions by entering a username, then using keyboard shortcuts to copy the username and paste it into the password field

Starting URL: http://www.saucedemo.com/v1/

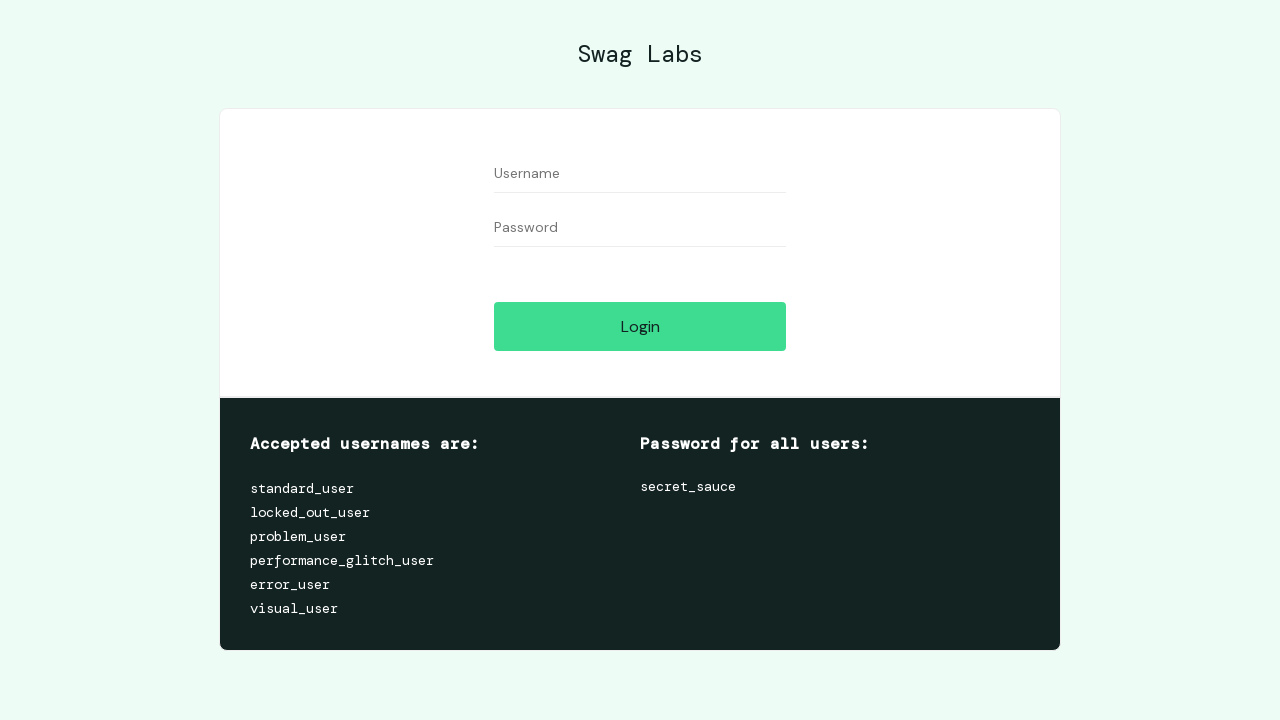

Filled username field with 'standard_user' on input[name='user-name']
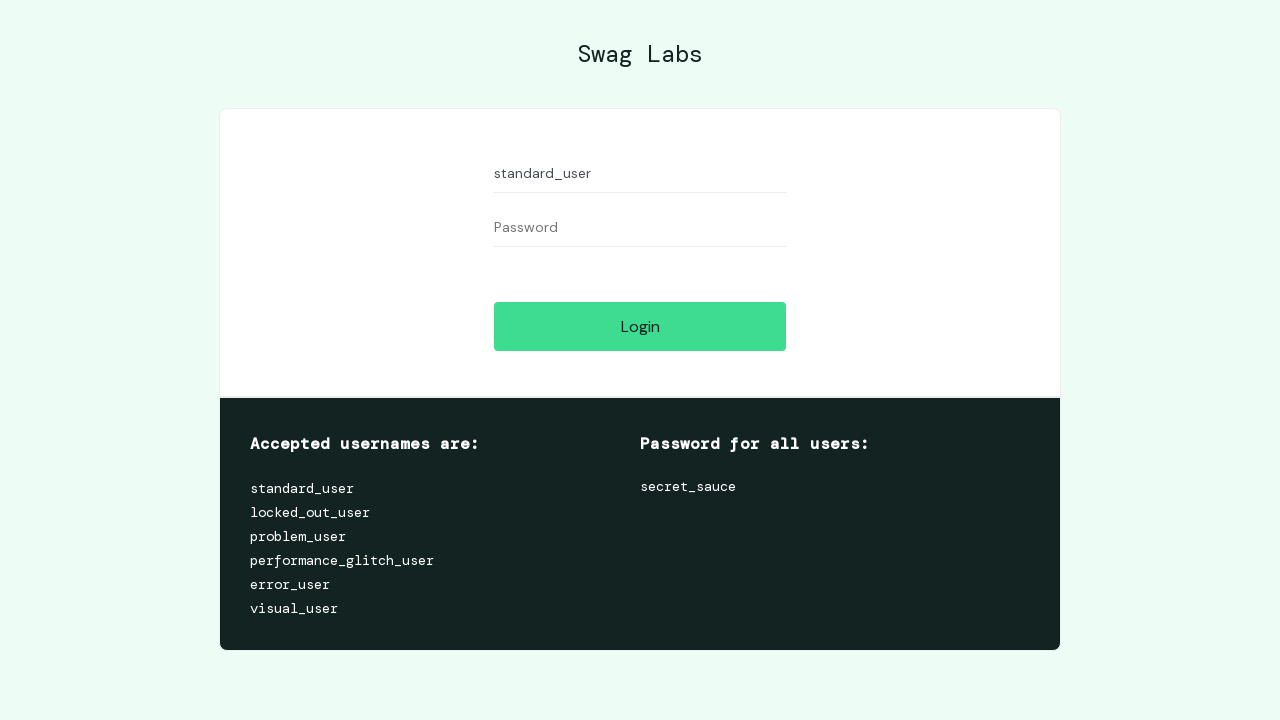

Focused on username field on input[name='user-name']
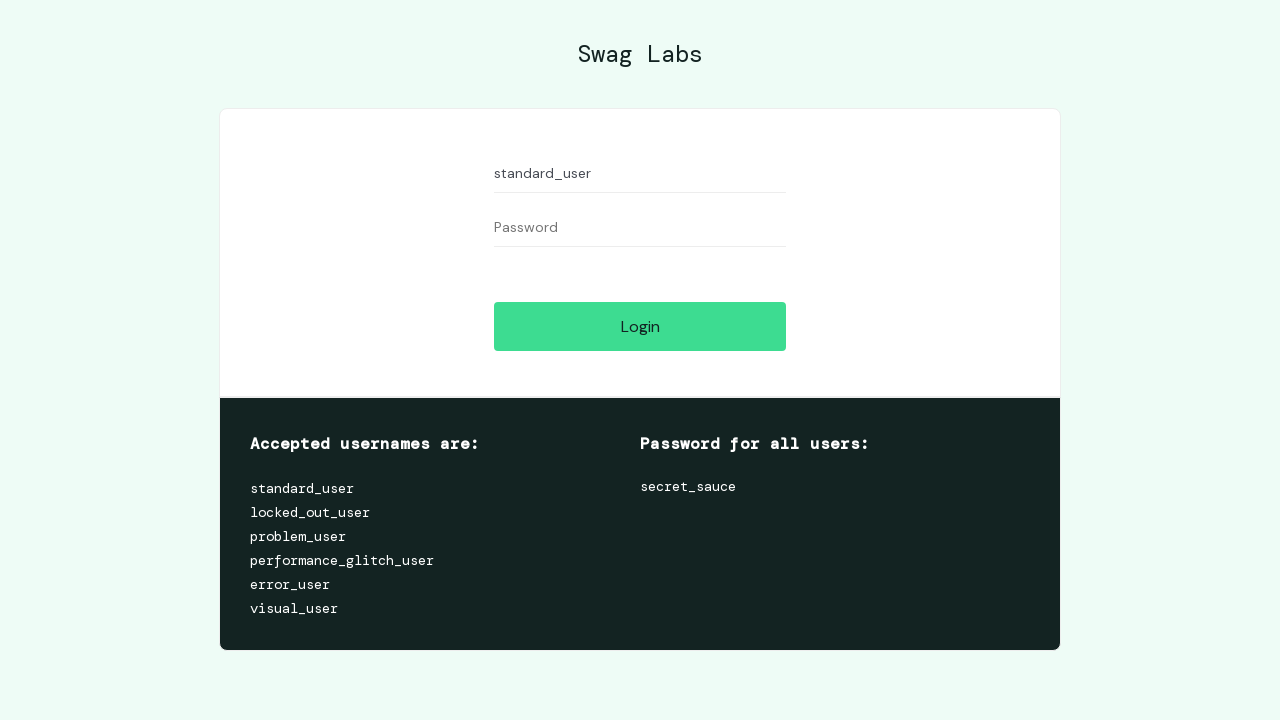

Selected all text in username field using Ctrl+A
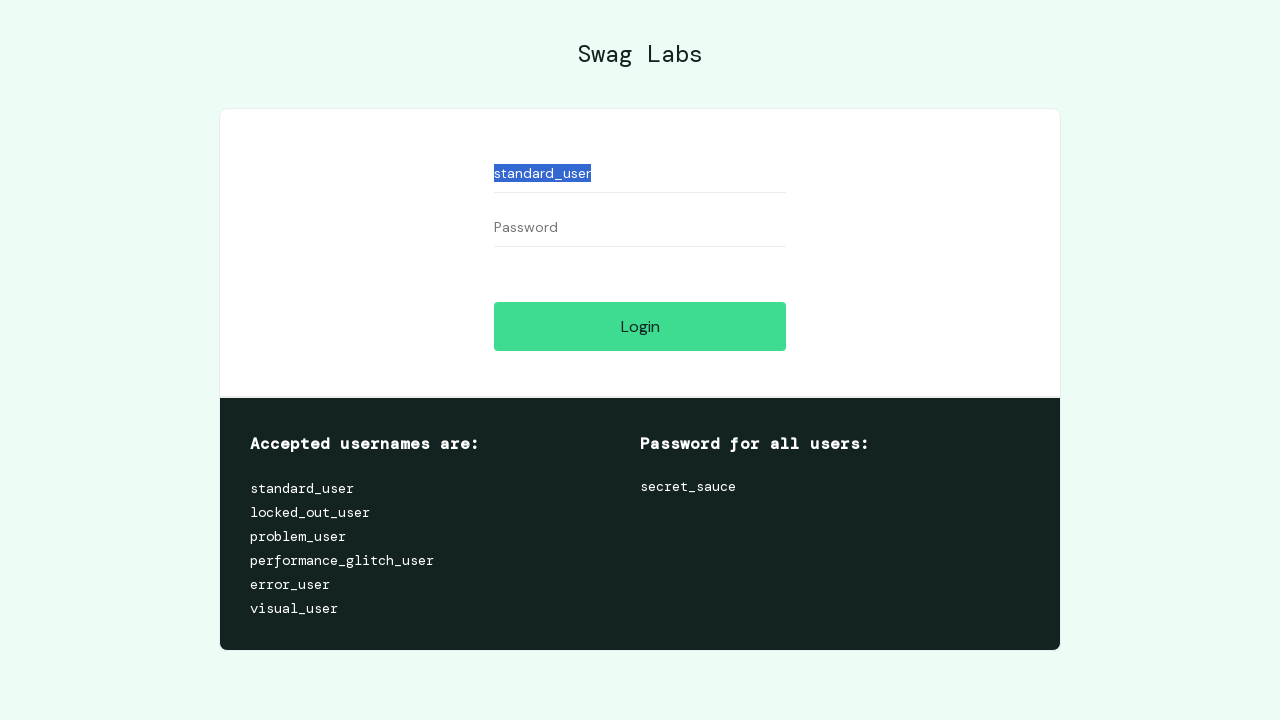

Copied username text using Ctrl+C
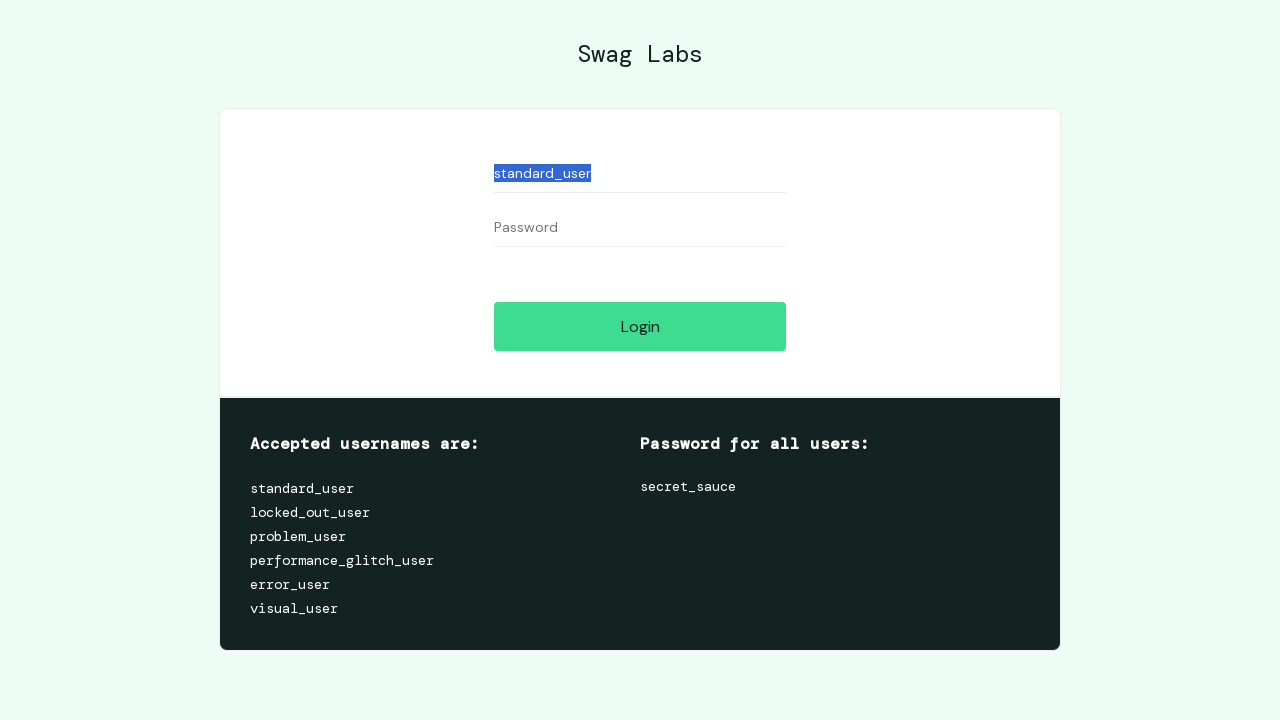

Navigated to password field using Tab key
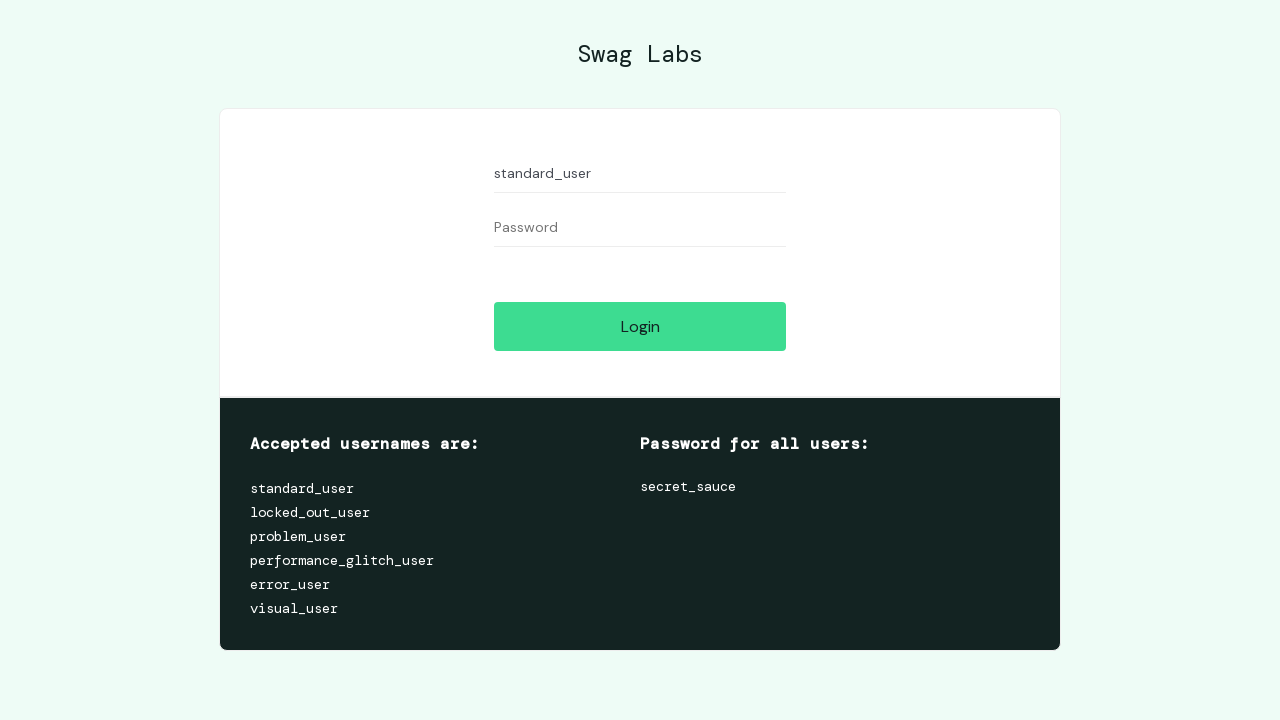

Pasted username into password field using Ctrl+V
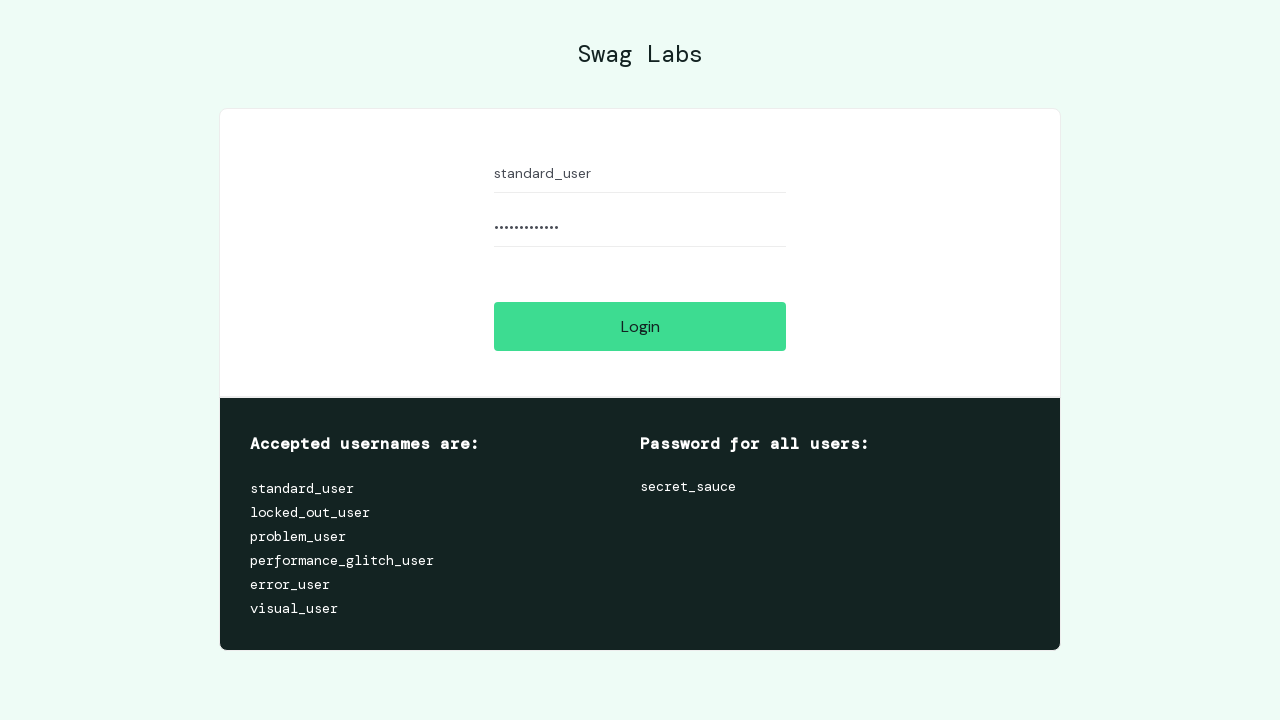

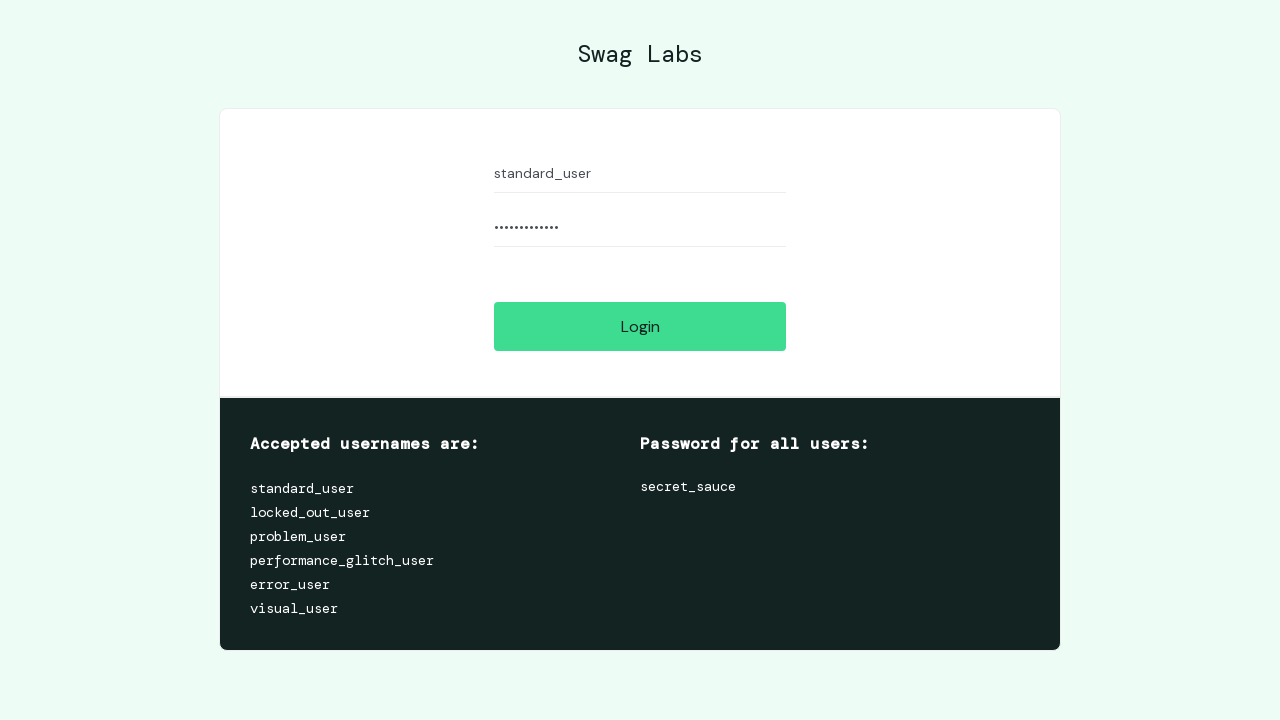